Tests navigation to the about section on the Spanish version by clicking the Acerca de link in navigation

Starting URL: https://english-creative.com/es/

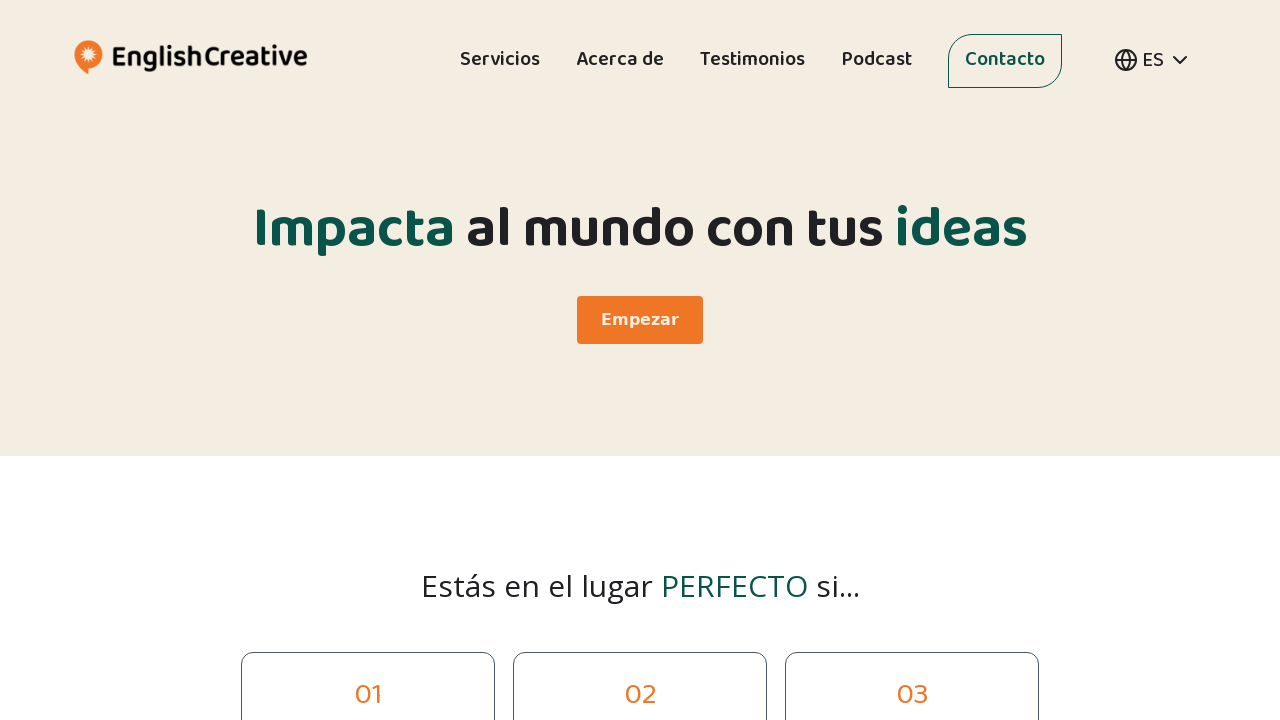

Clicked 'Acerca de' link in navigation at (620, 64) on internal:role=navigation >> internal:role=link[name="Acerca de"i]
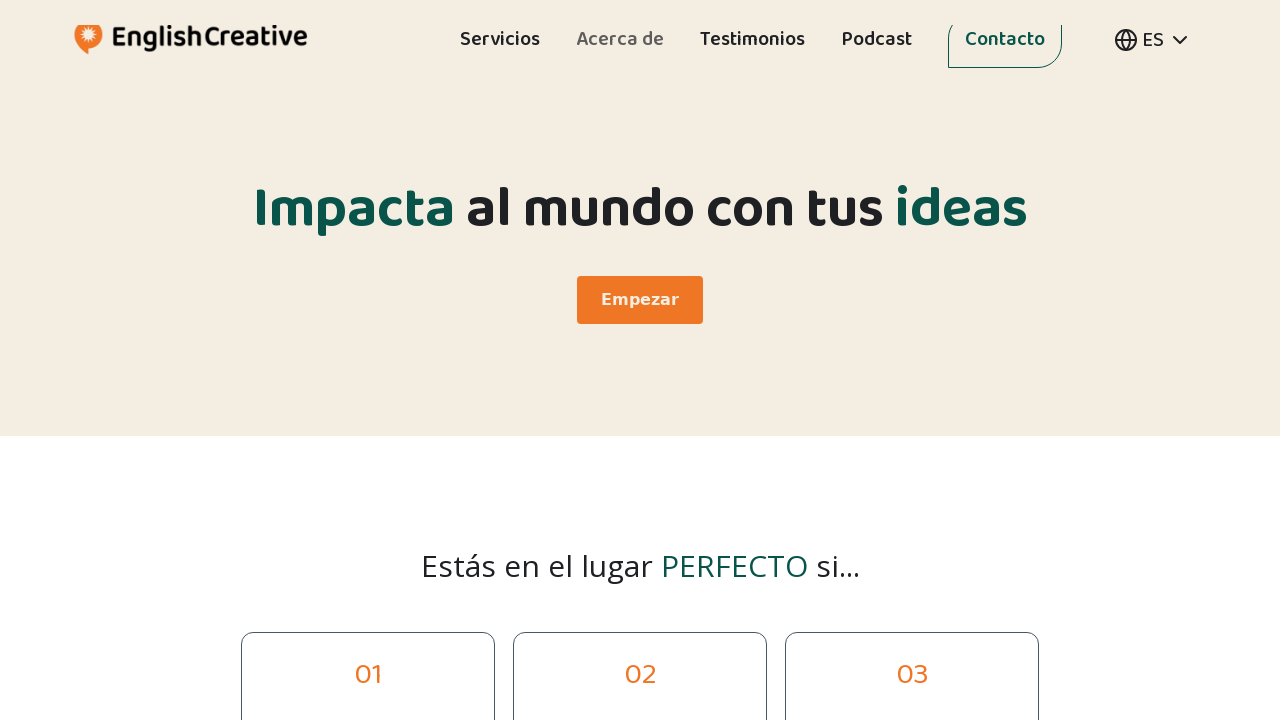

Navigation to about section completed, URL changed to Spanish about section
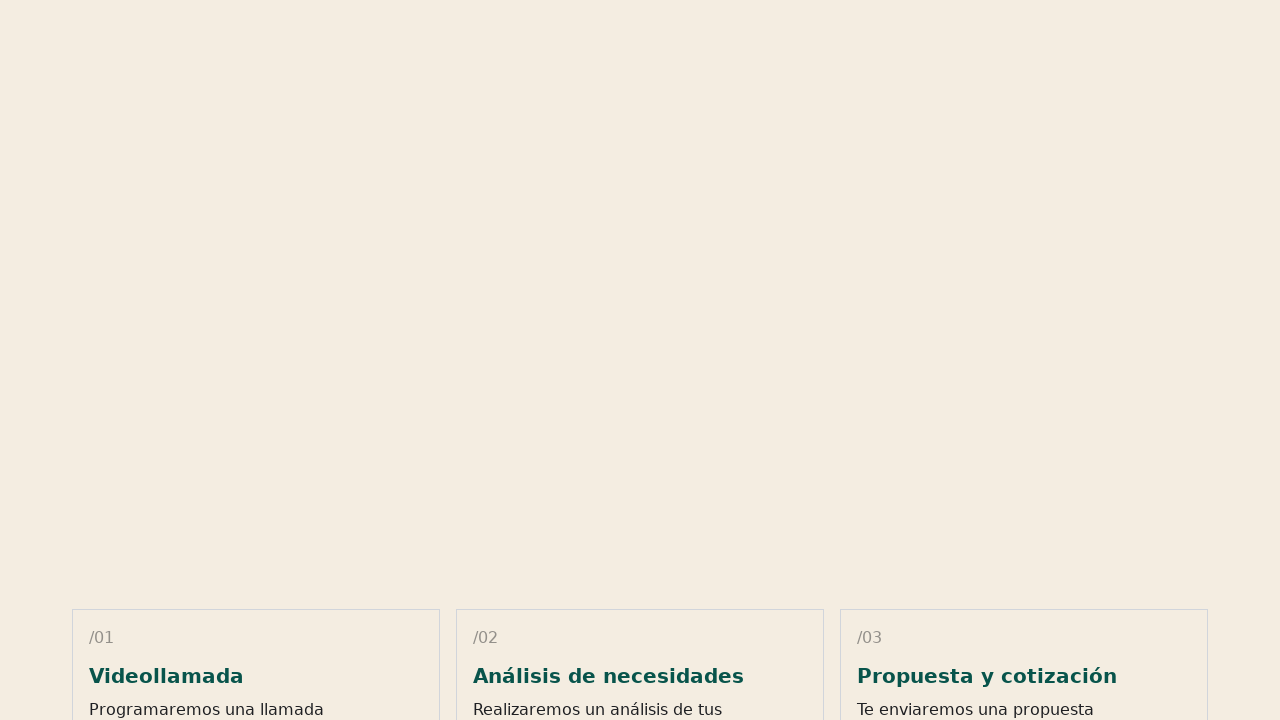

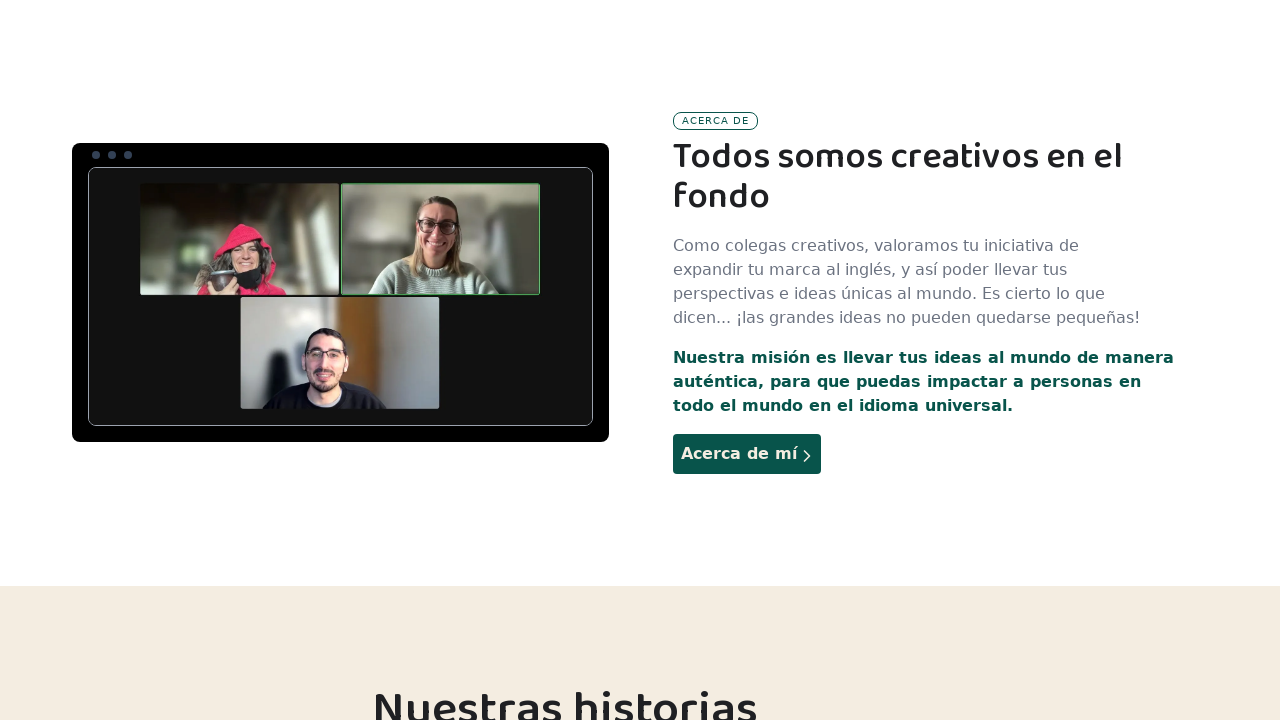